Tests dropdown selection functionality on the OrangeHRM 30-day trial signup page by selecting a country from a dropdown menu.

Starting URL: https://www.orangehrm.com/orangehrm-30-day-trial

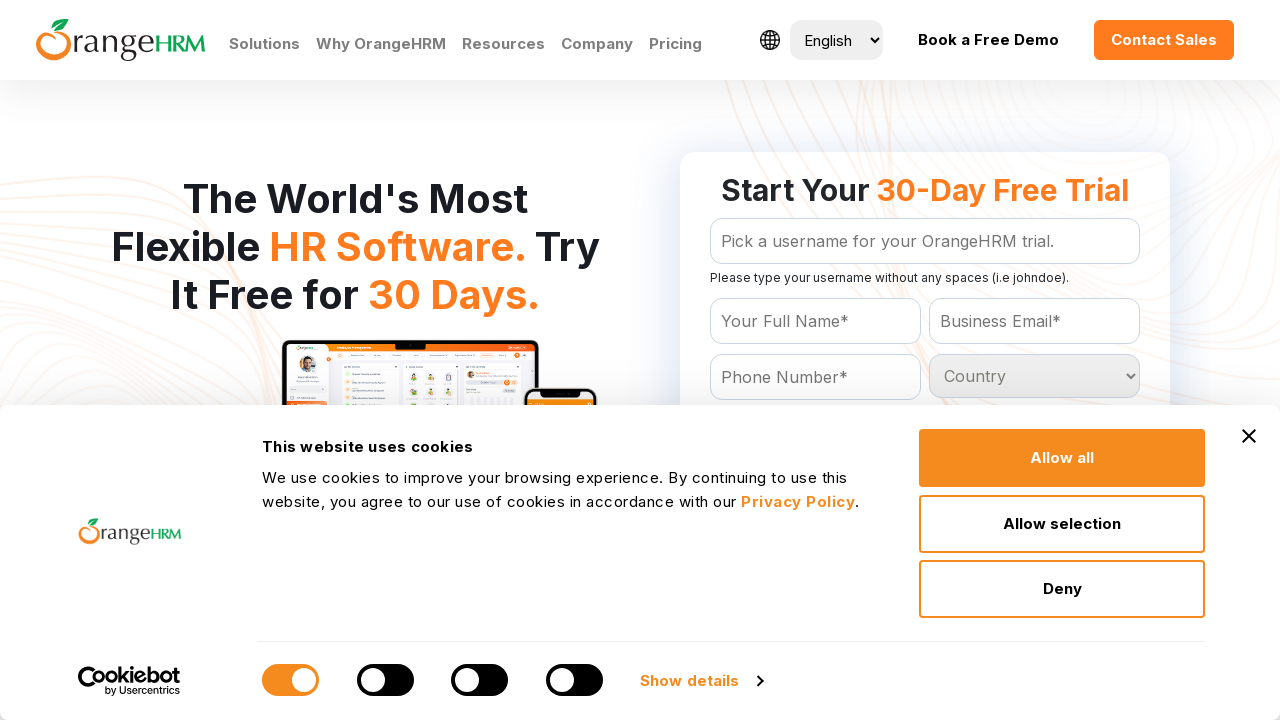

Country dropdown selector loaded
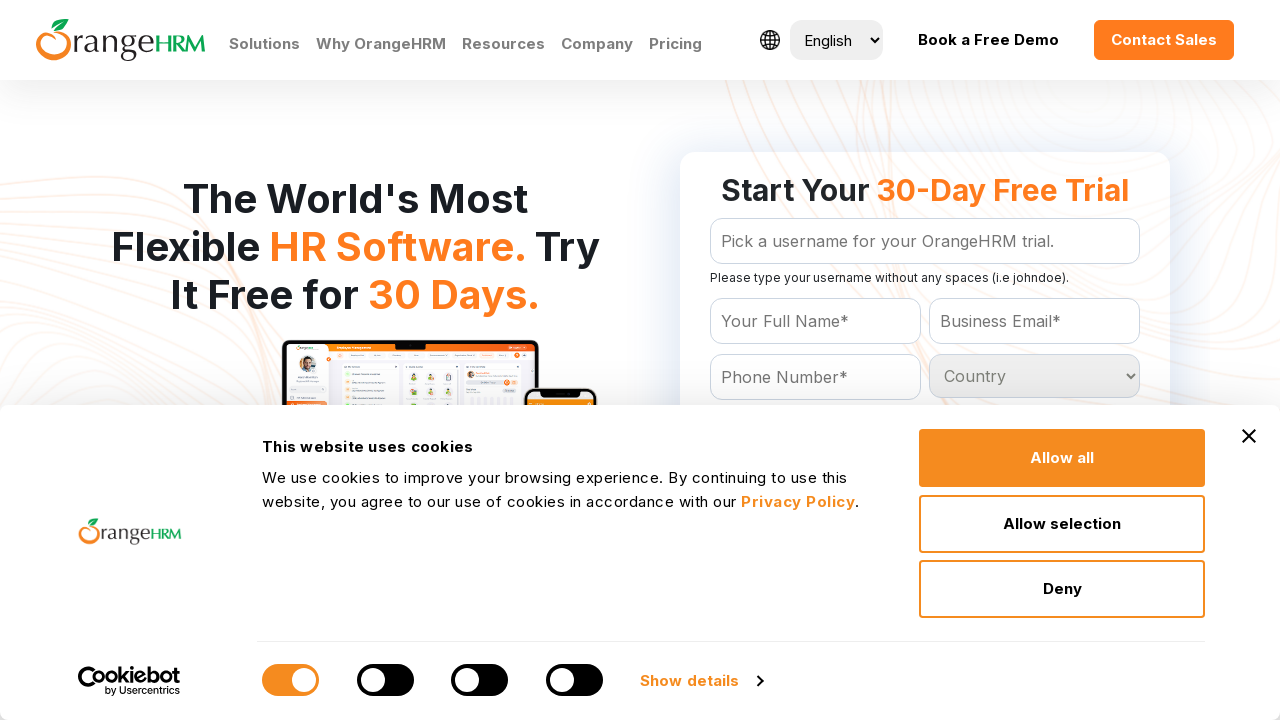

Selected second country option from dropdown menu on select#Form_getForm_Country
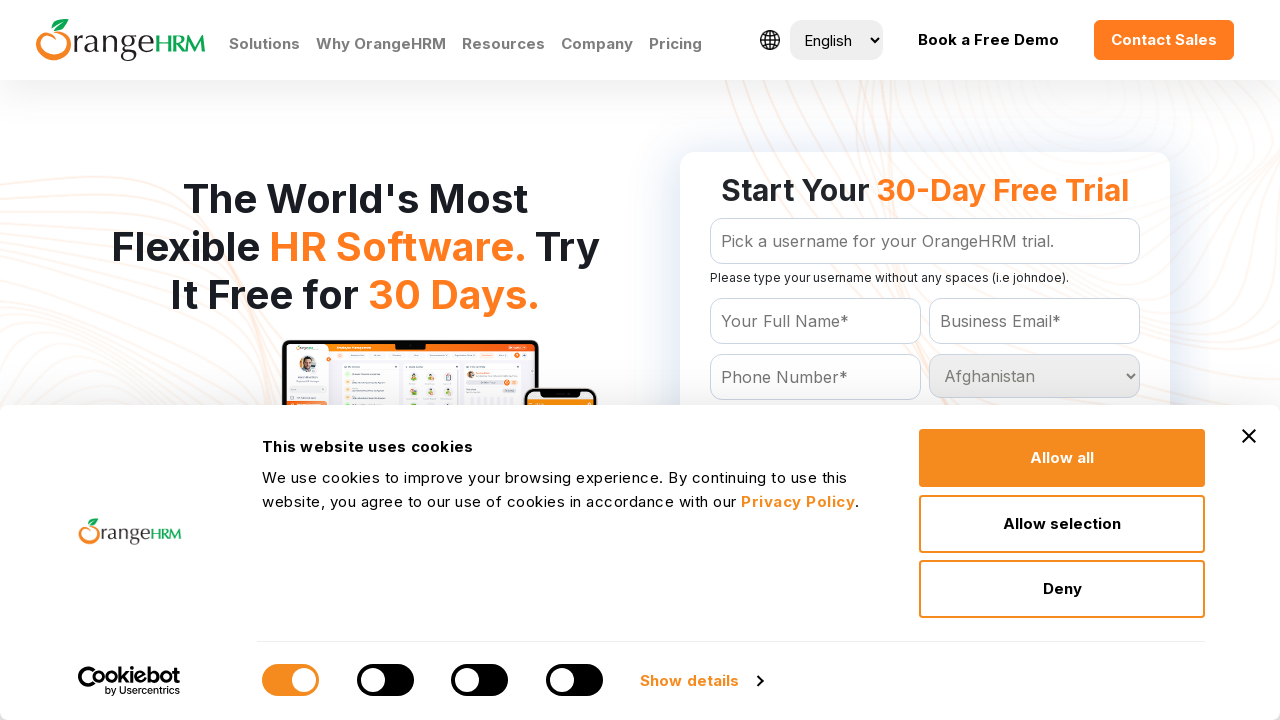

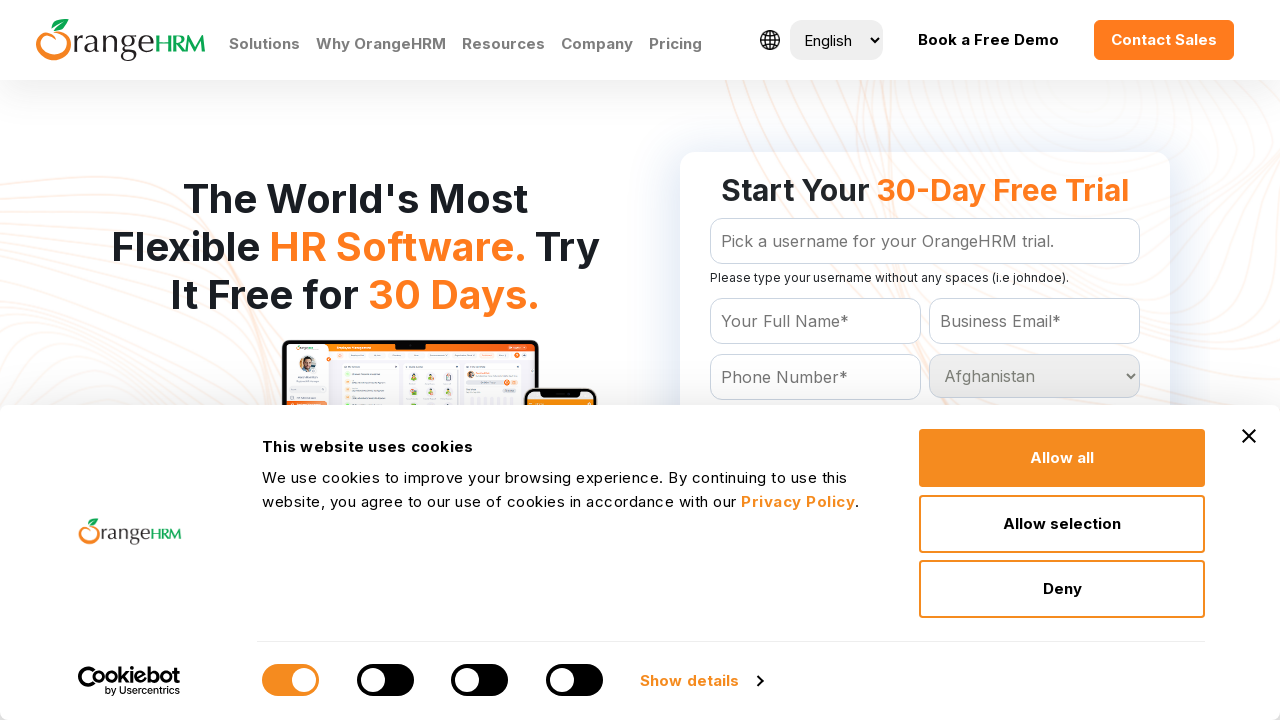